Tests filling out a practice form with personal information including name, email, gender selection, phone number, hobby selection, and address

Starting URL: https://demoqa.com/automation-practice-form

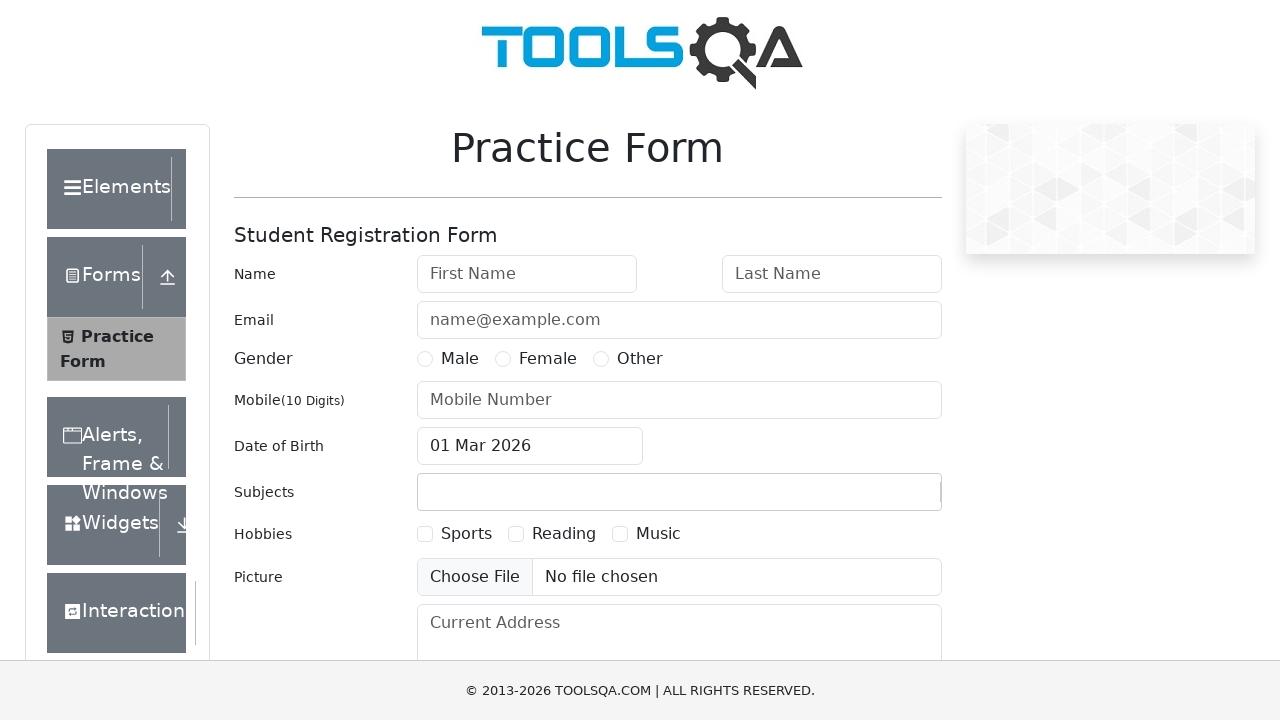

Filled first name with 'Mira' on #firstName
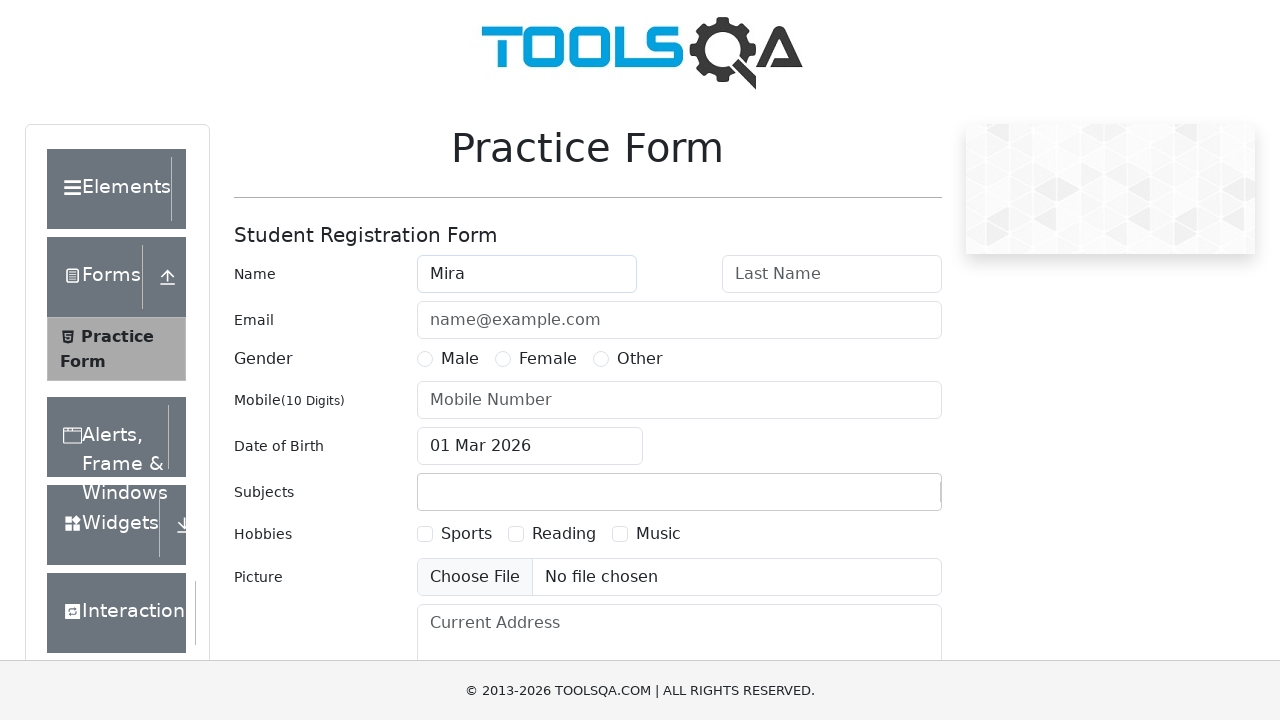

Filled last name with 'Smith' on #lastName
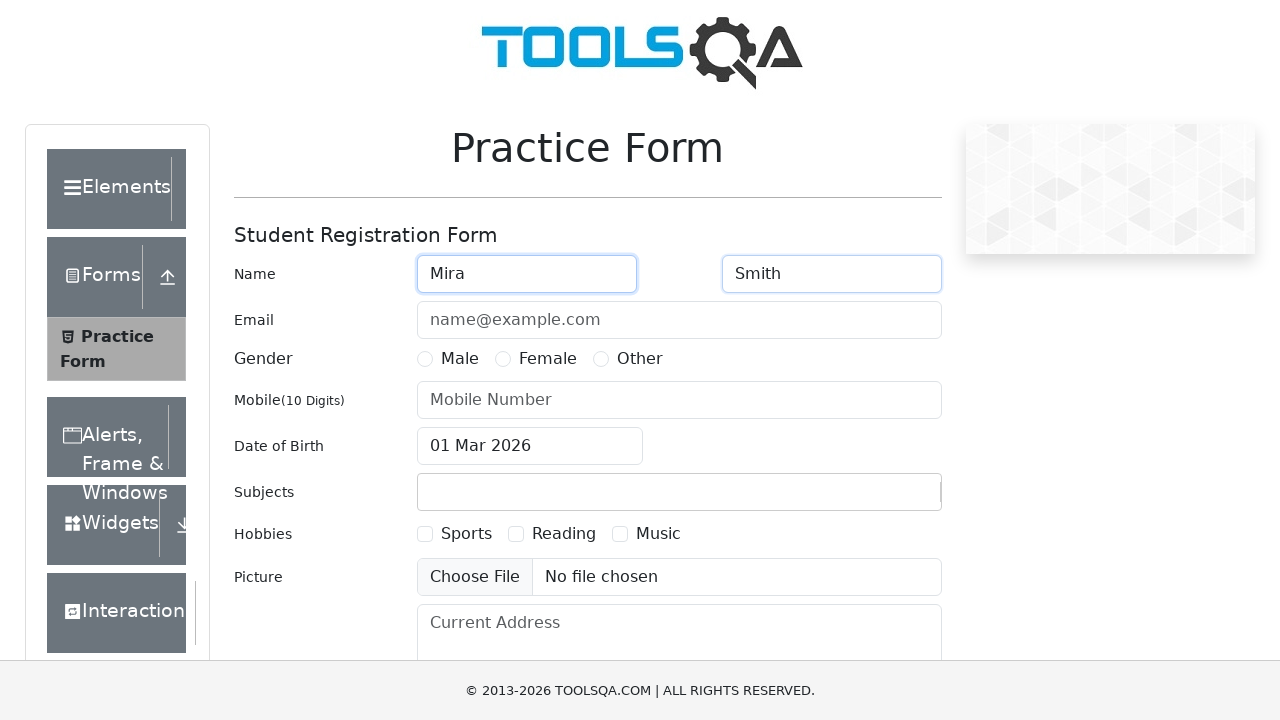

Filled email with 'Mira@mail.ru' on #userEmail
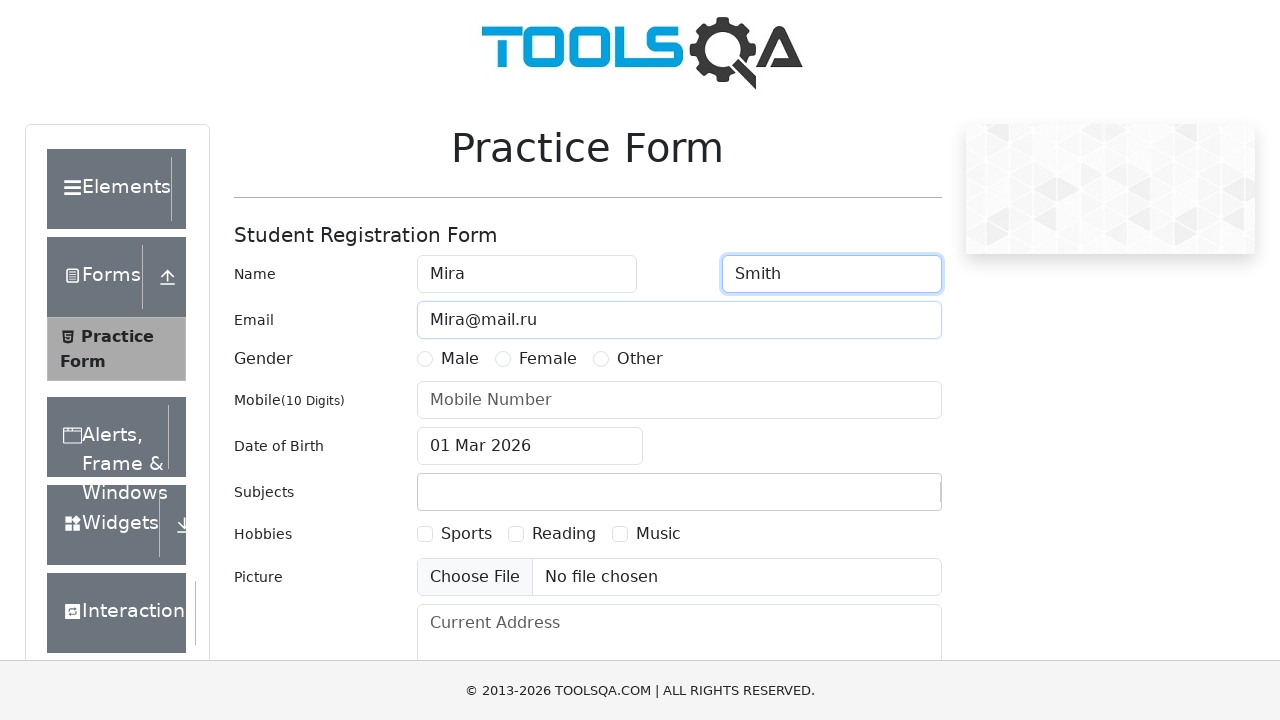

Selected Female gender option at (548, 359) on text=Female
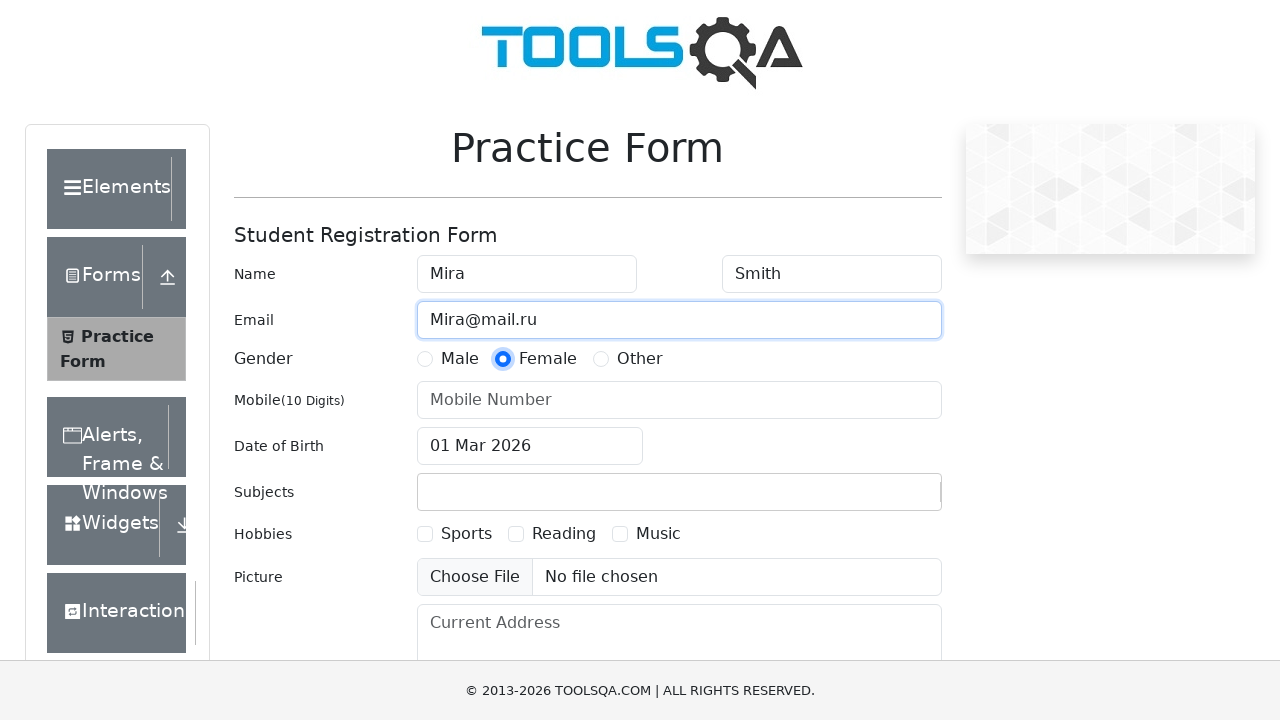

Filled mobile number with '9802507861' on #userNumber
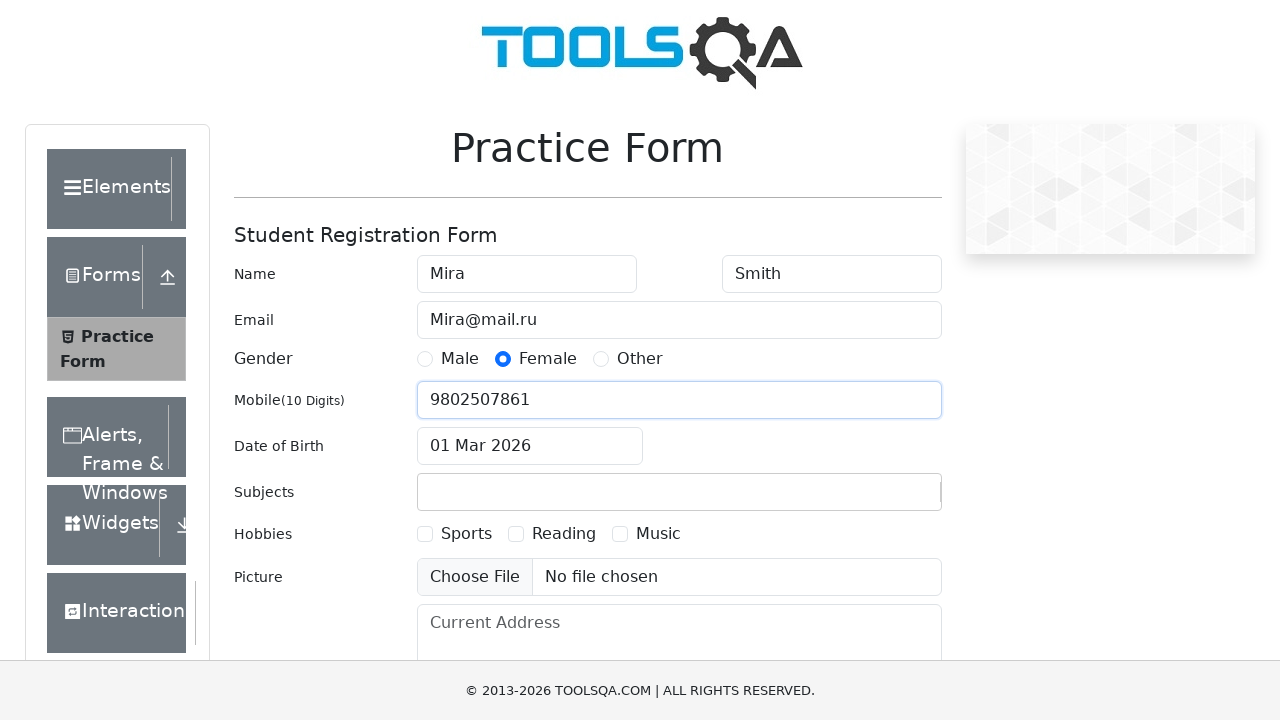

Selected Music hobby option at (658, 534) on text=Music
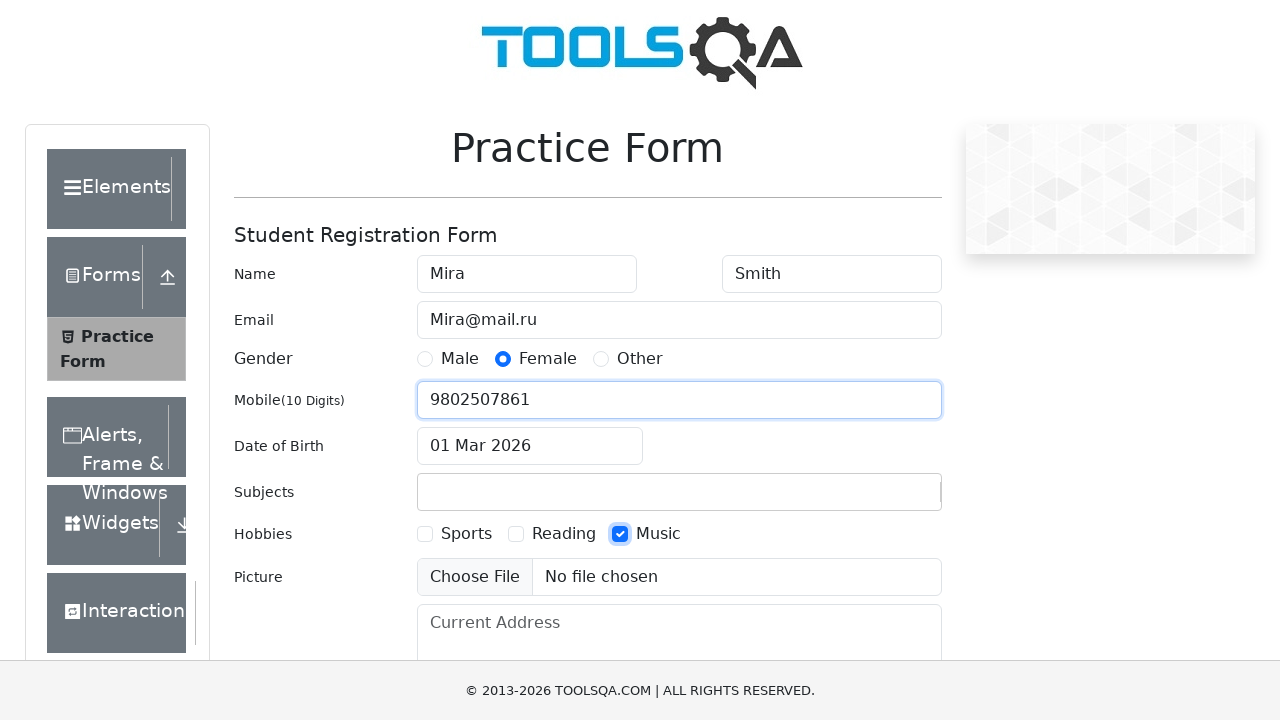

Filled current address with 'Volgogradsky prospect, 21 st9' on #currentAddress
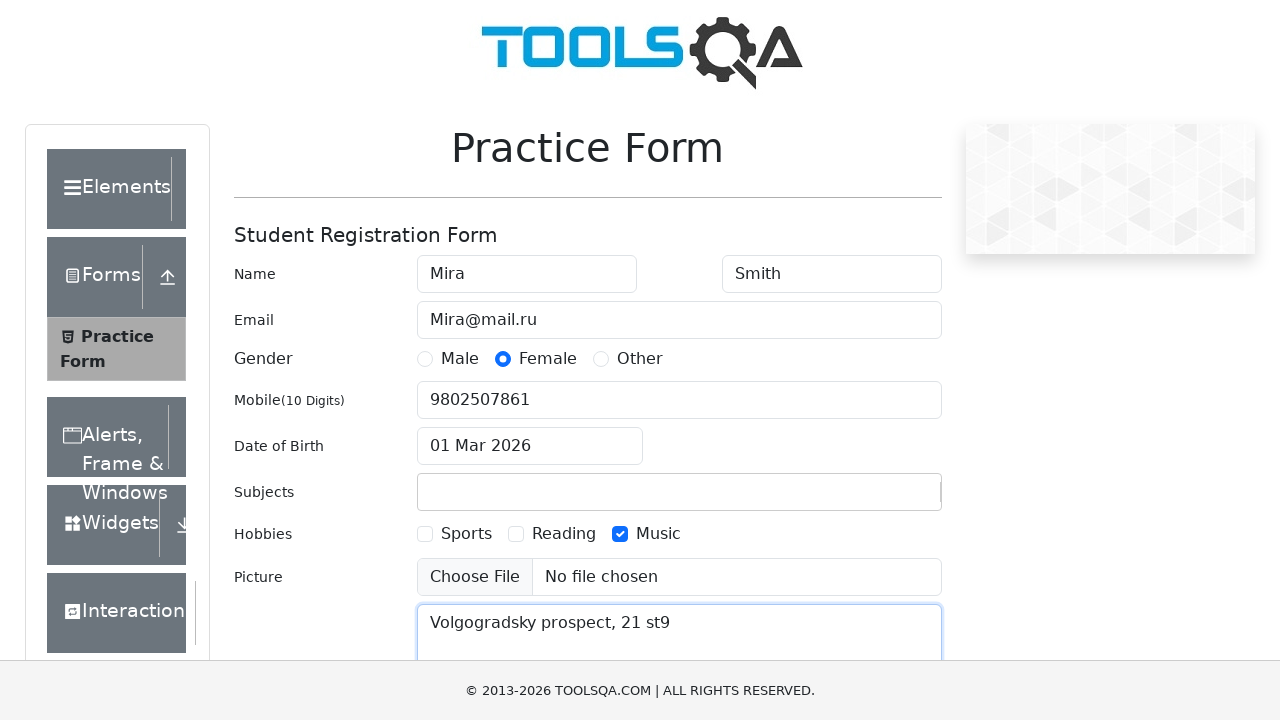

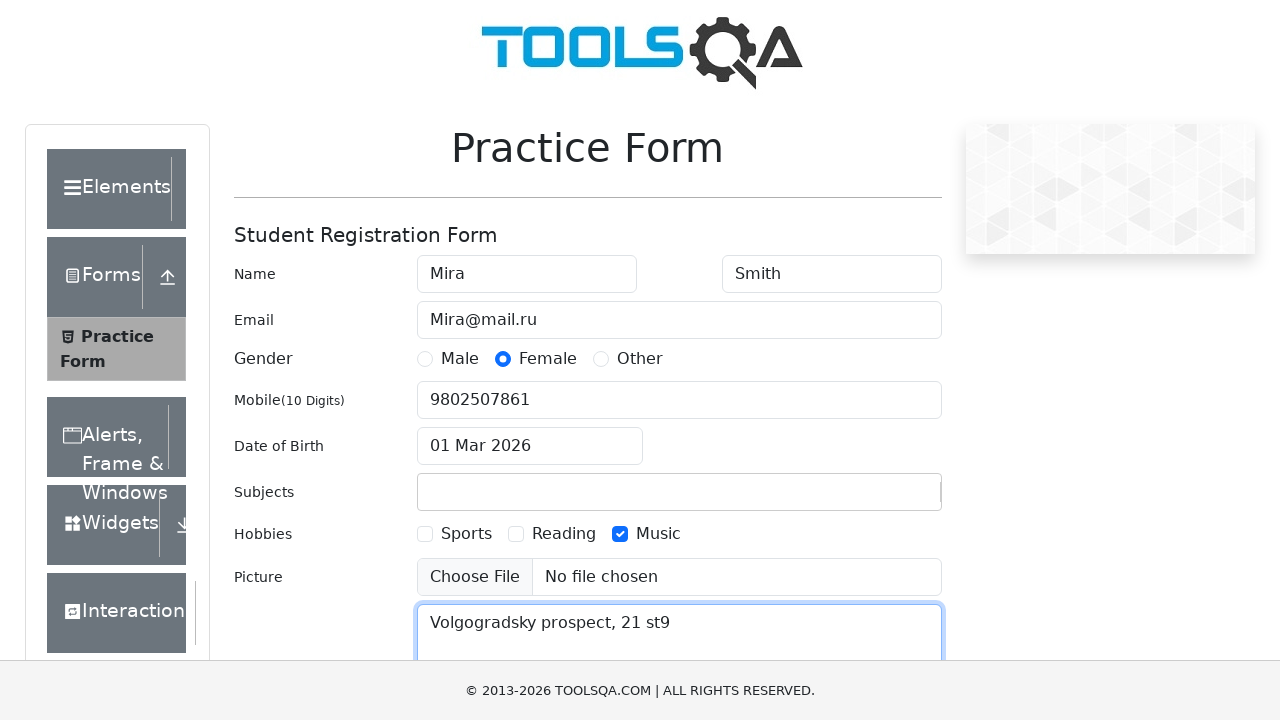